Tests a practice registration form by filling in personal details (name, email, phone, gender, birthday, subjects, hobbies, address, state/city), submitting the form, and verifying the submitted data in a confirmation modal.

Starting URL: https://demoqa.com/automation-practice-form

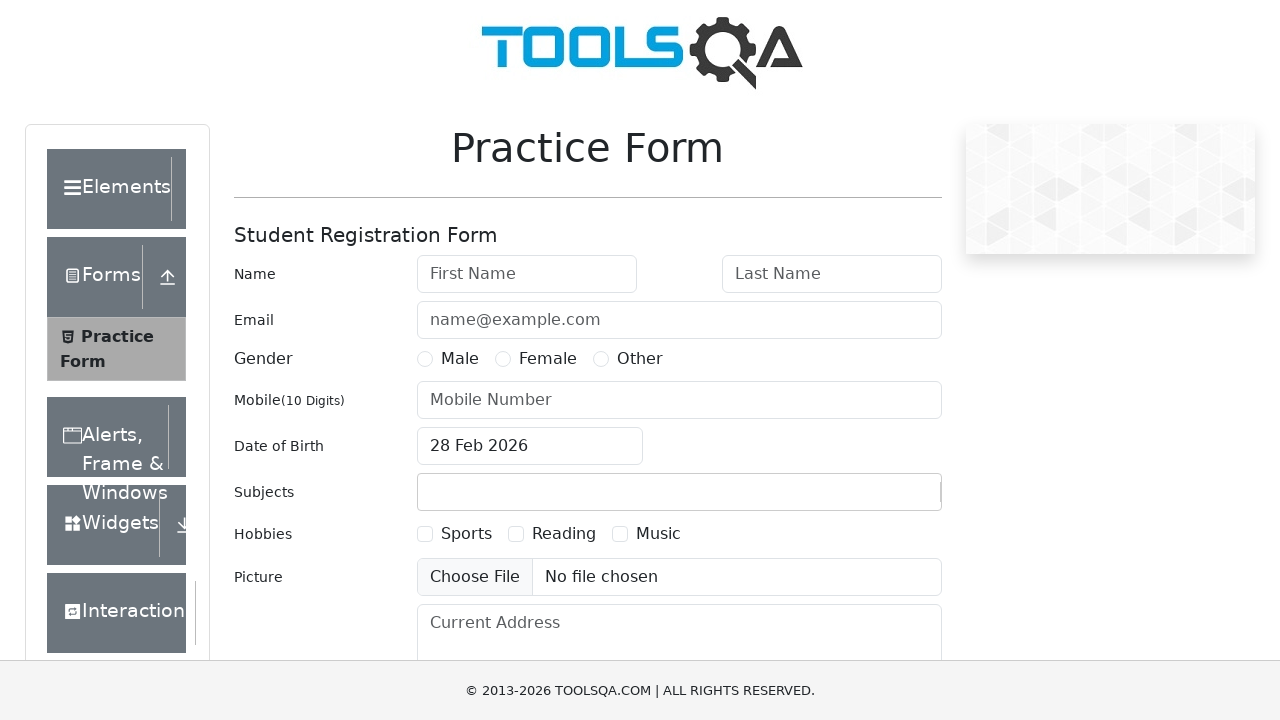

Filled first name field with 'Vasya' on input[placeholder='First Name']
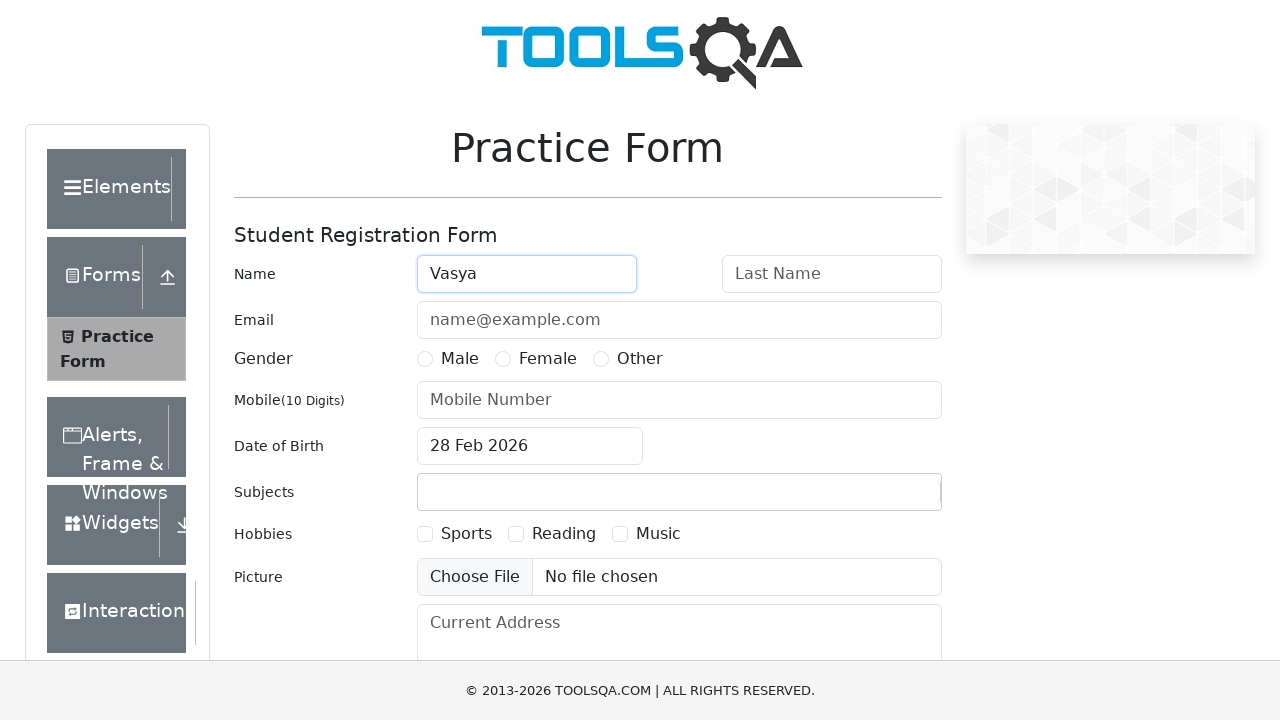

Filled last name field with 'Ivanov' on input[placeholder='Last Name']
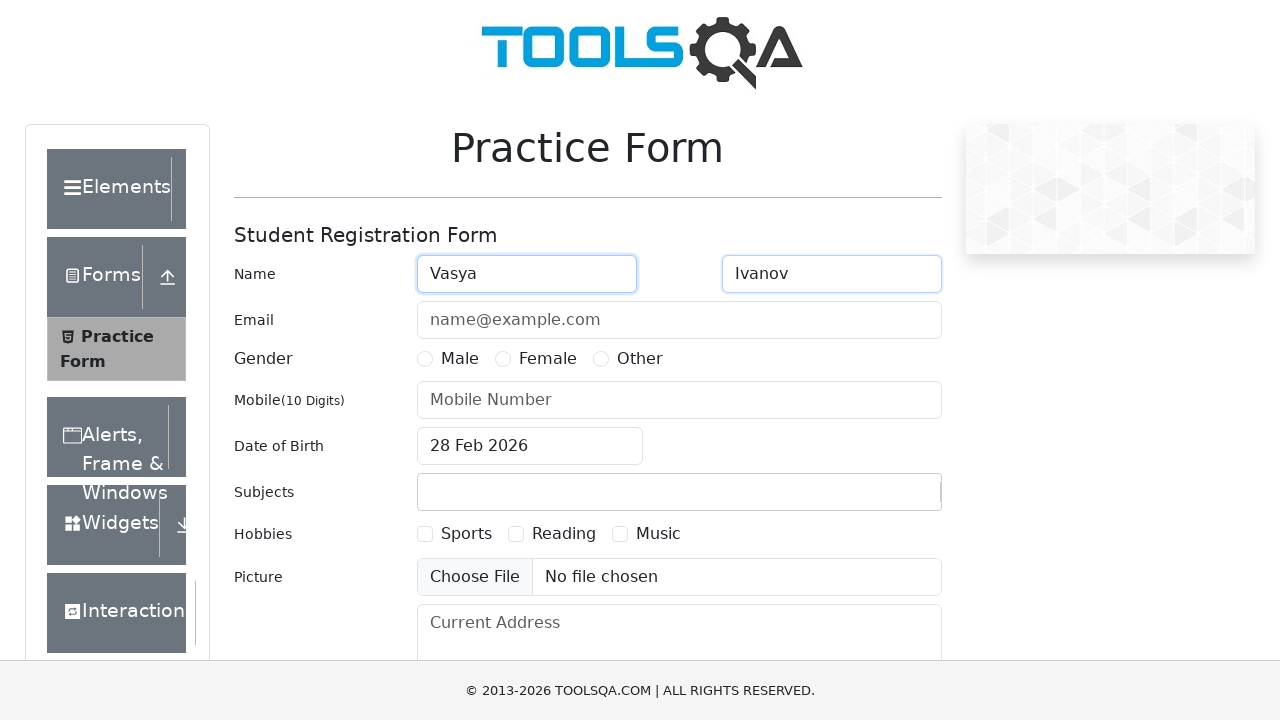

Filled email field with 'Ivanov@mail.com' on input[placeholder='name@example.com']
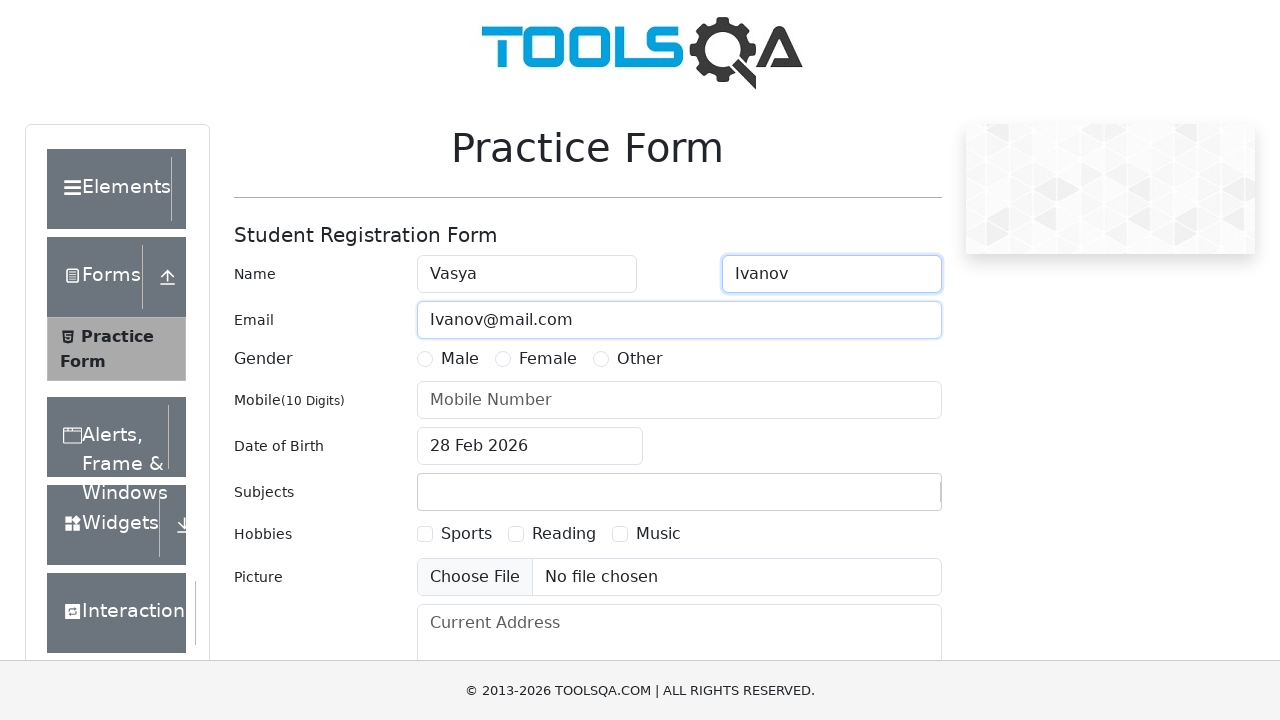

Filled phone number field with '8913123456' on #userNumber
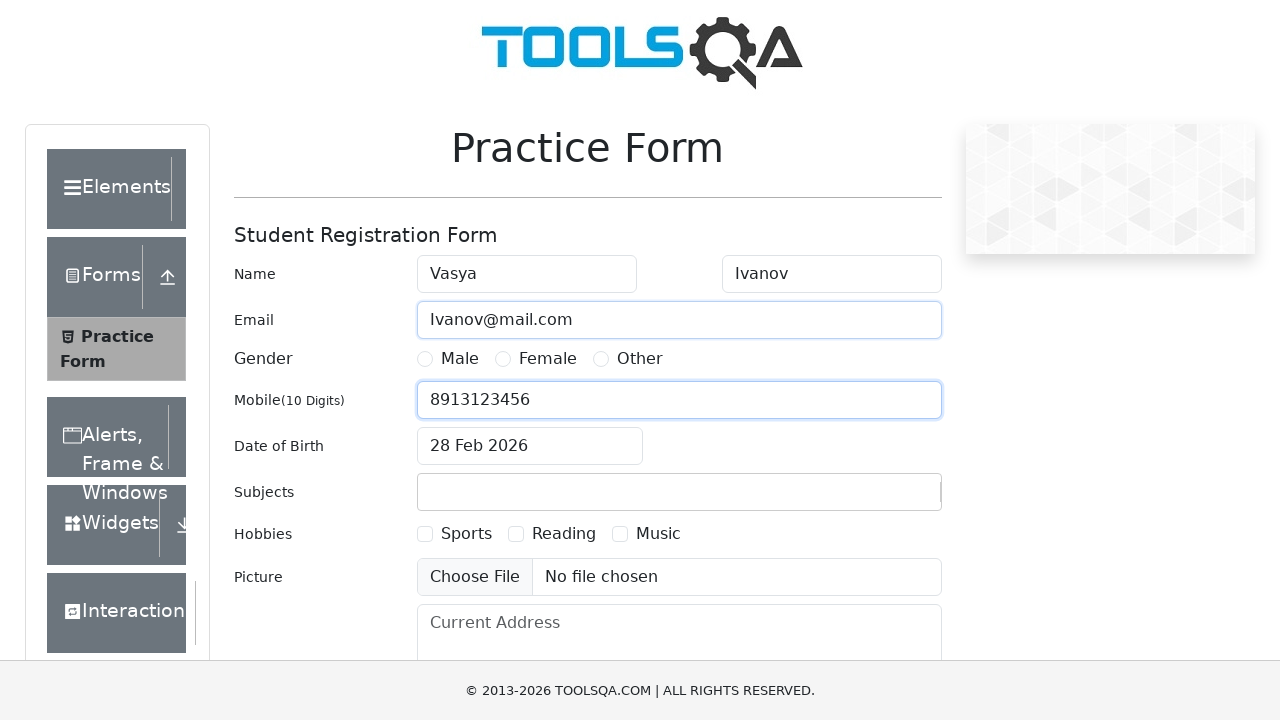

Selected Male gender option at (460, 359) on label[for='gender-radio-1']
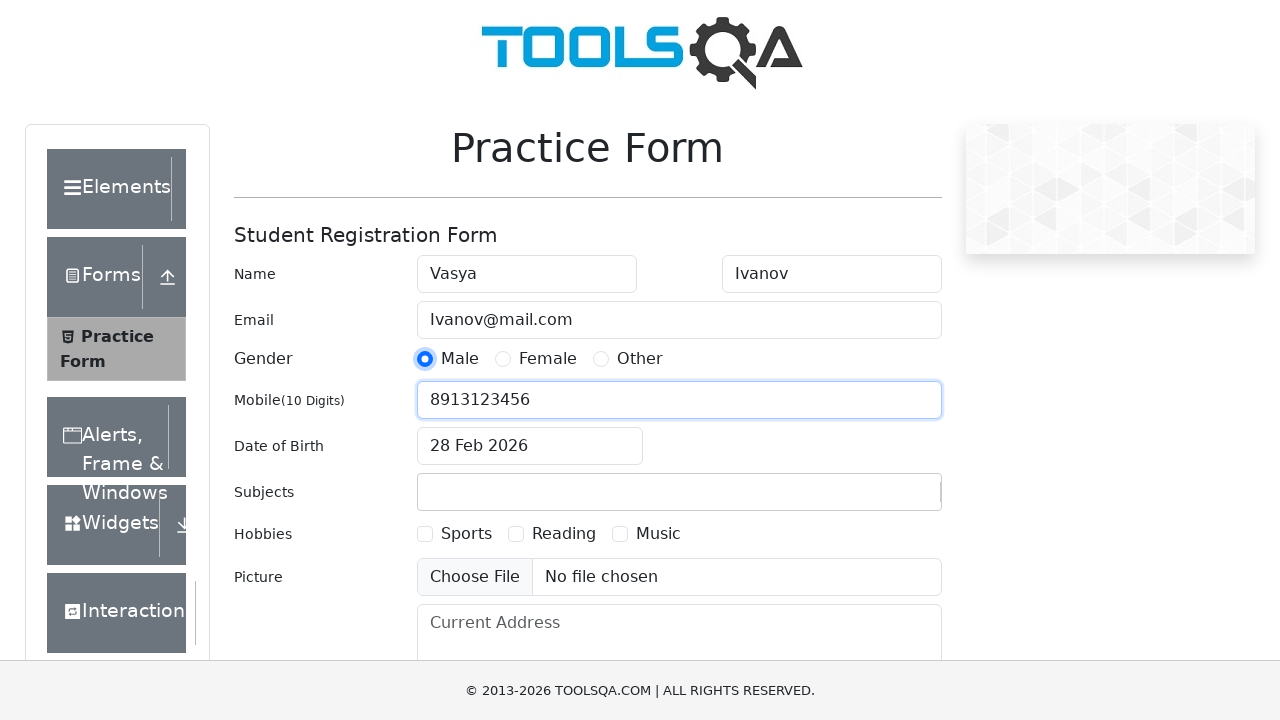

Clicked date of birth input field at (530, 446) on #dateOfBirthInput
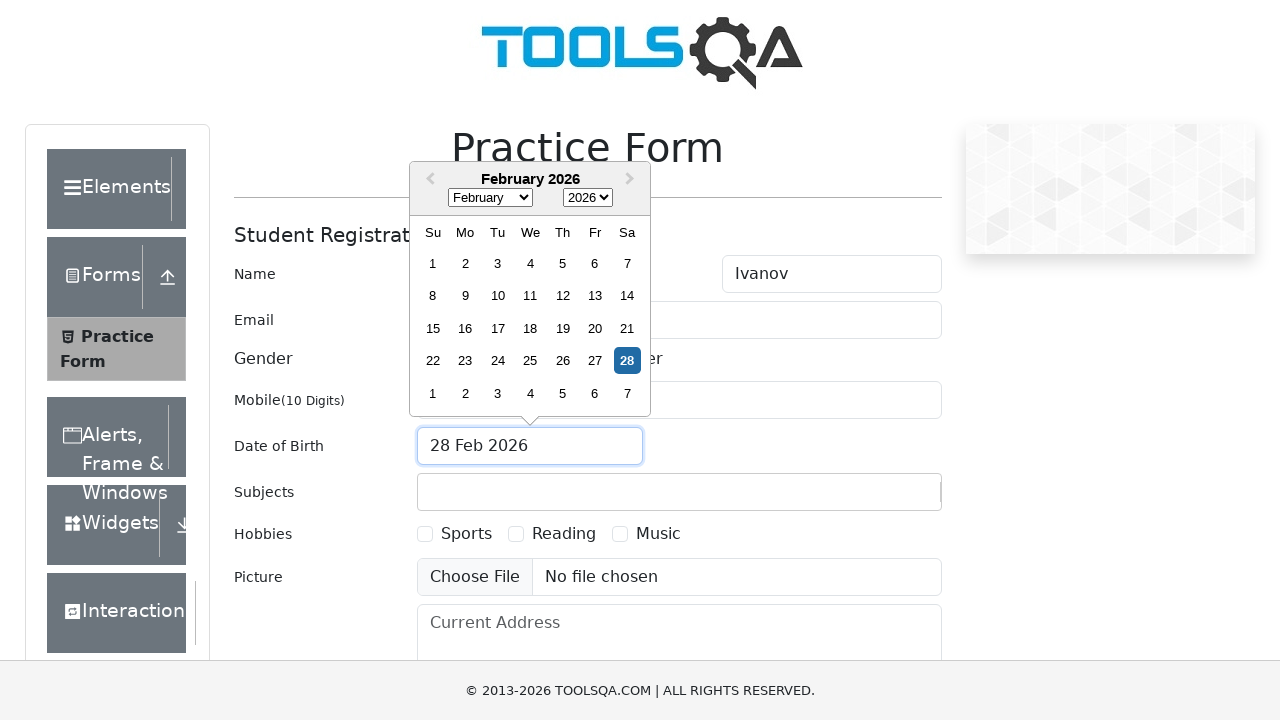

Selected day 15 from date picker at (433, 328) on div.react-datepicker__day:has-text('15'):not(.react-datepicker__day--outside-mon
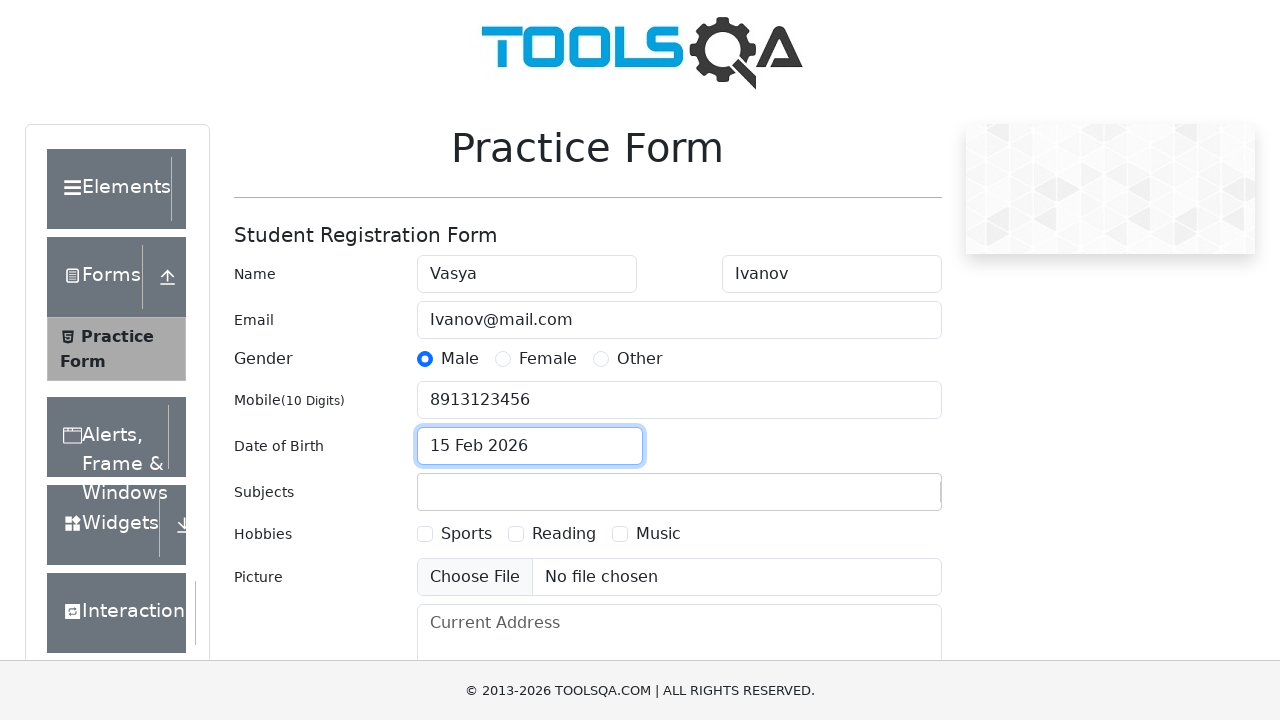

Scrolled down to view more form elements
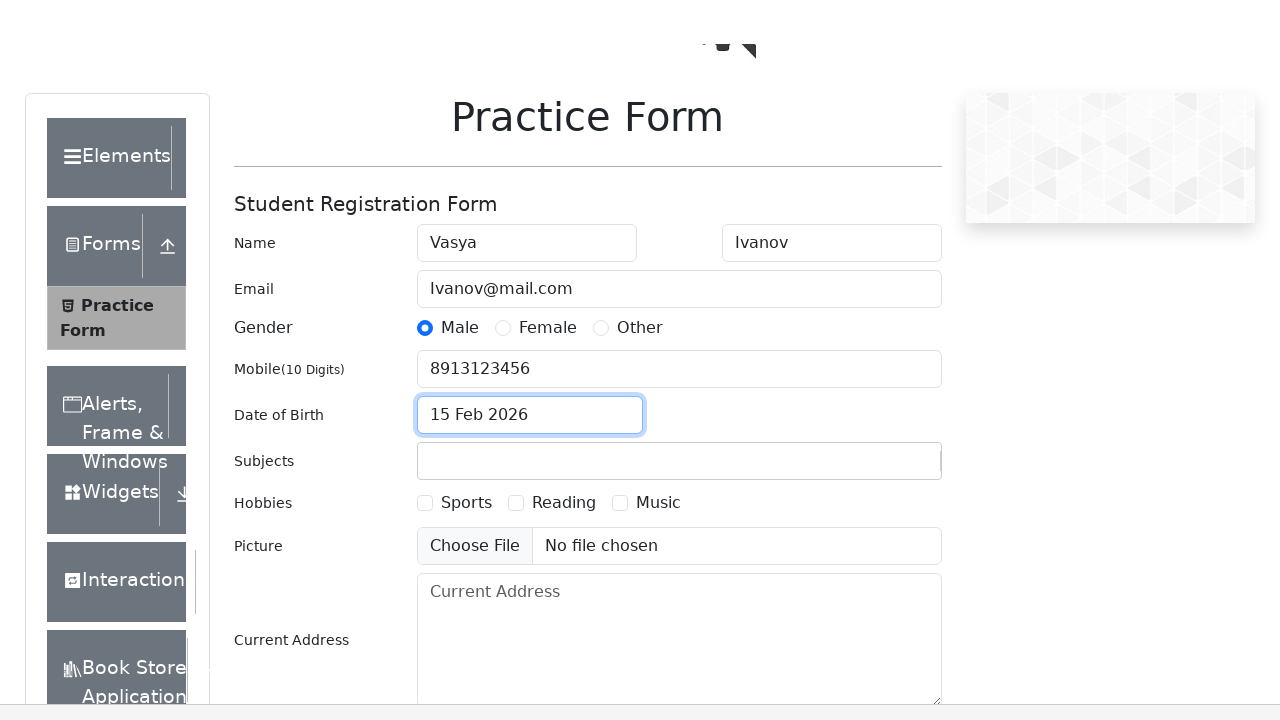

Typed 'Maths' in subjects field on #subjectsContainer input
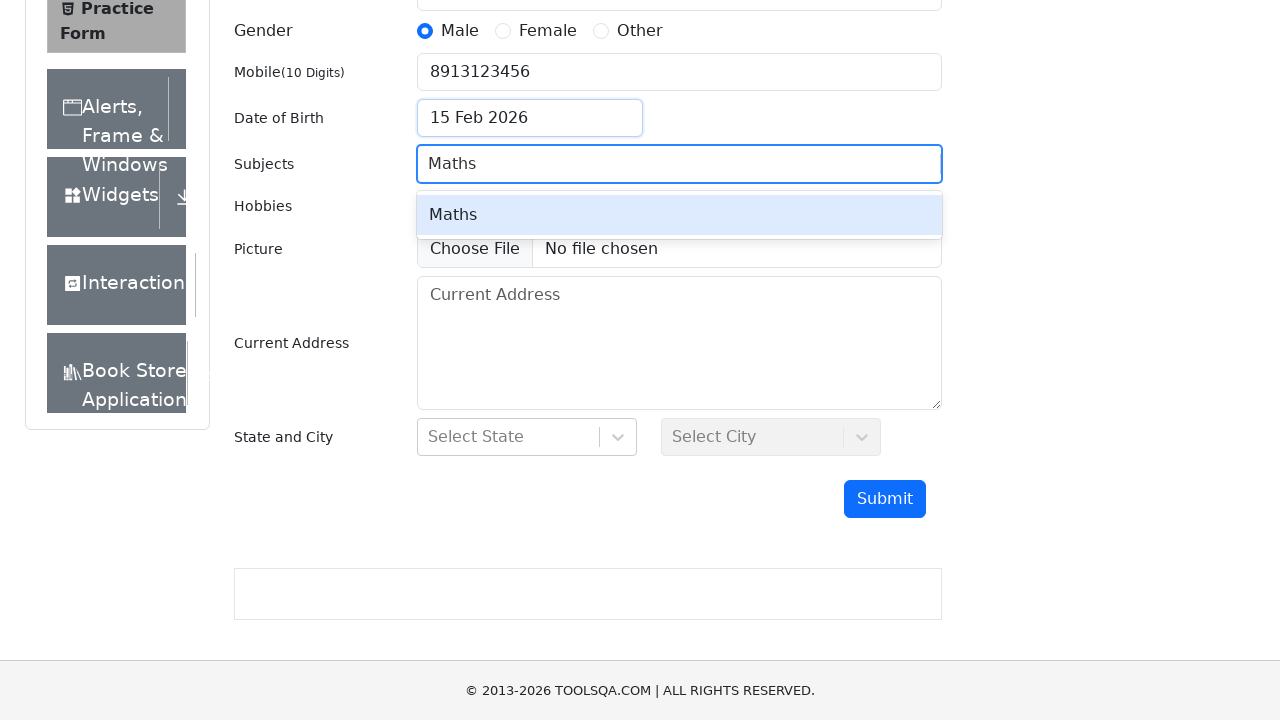

Pressed Enter to select Maths subject on #subjectsContainer input
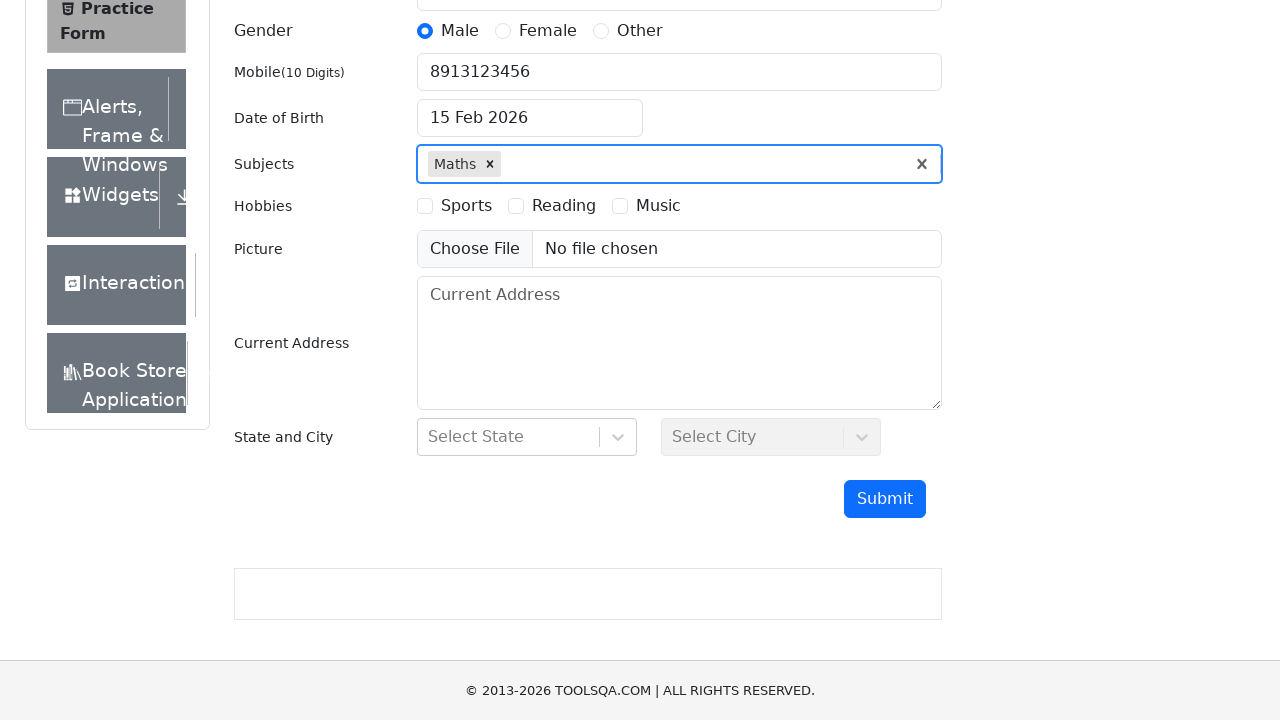

Selected Sports hobby checkbox at (466, 206) on label[for='hobbies-checkbox-1']
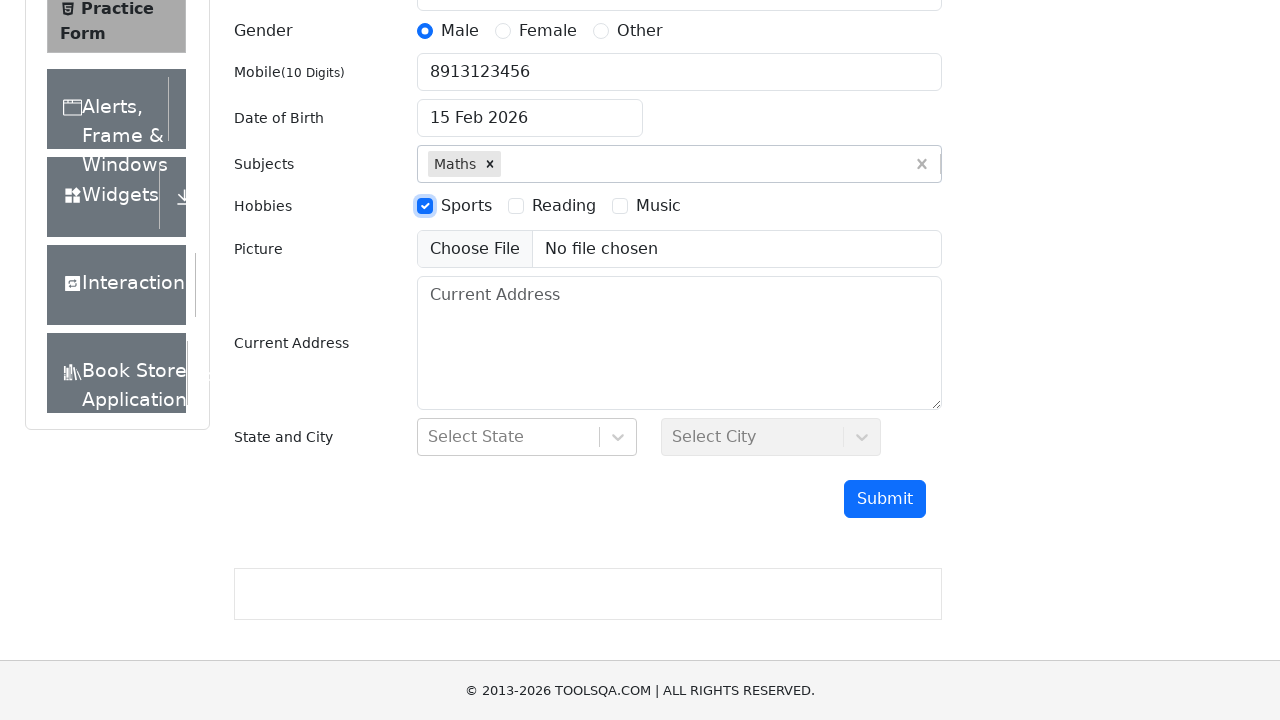

Filled current address with 'Lenina 1' on textarea[placeholder='Current Address']
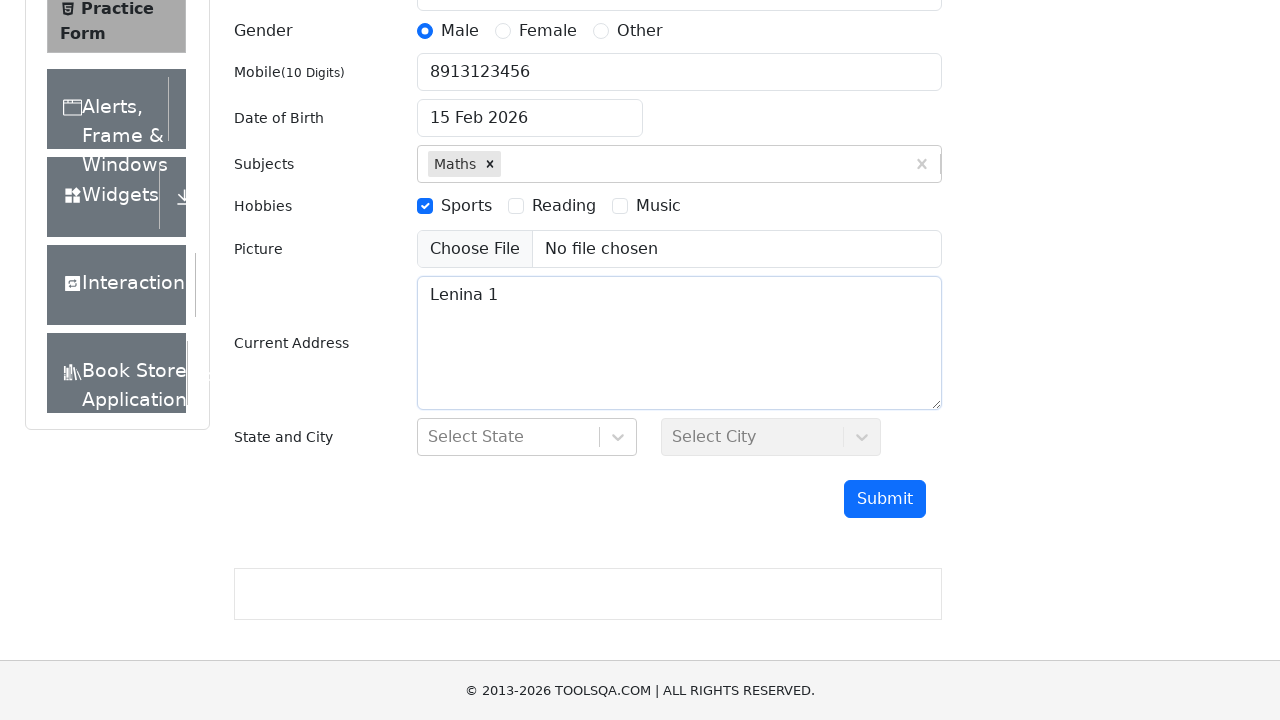

Typed 'nc' in state selection field on #react-select-3-input
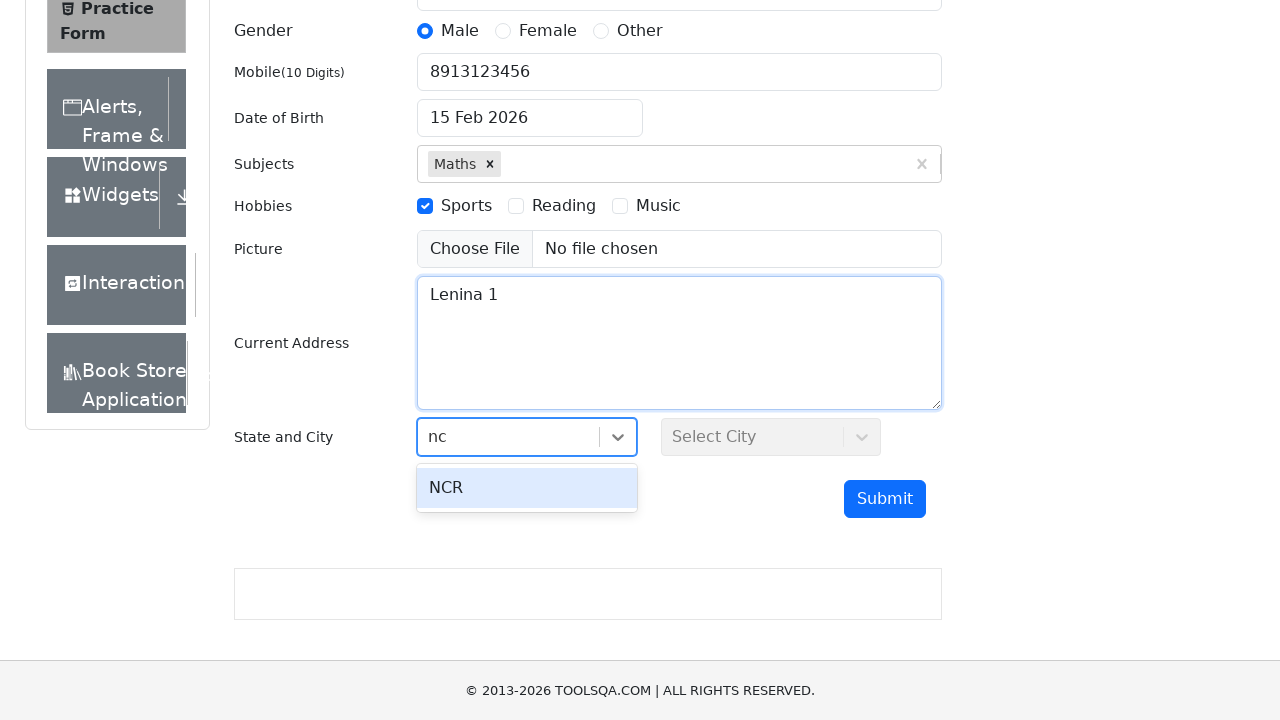

Pressed Enter to select state on #react-select-3-input
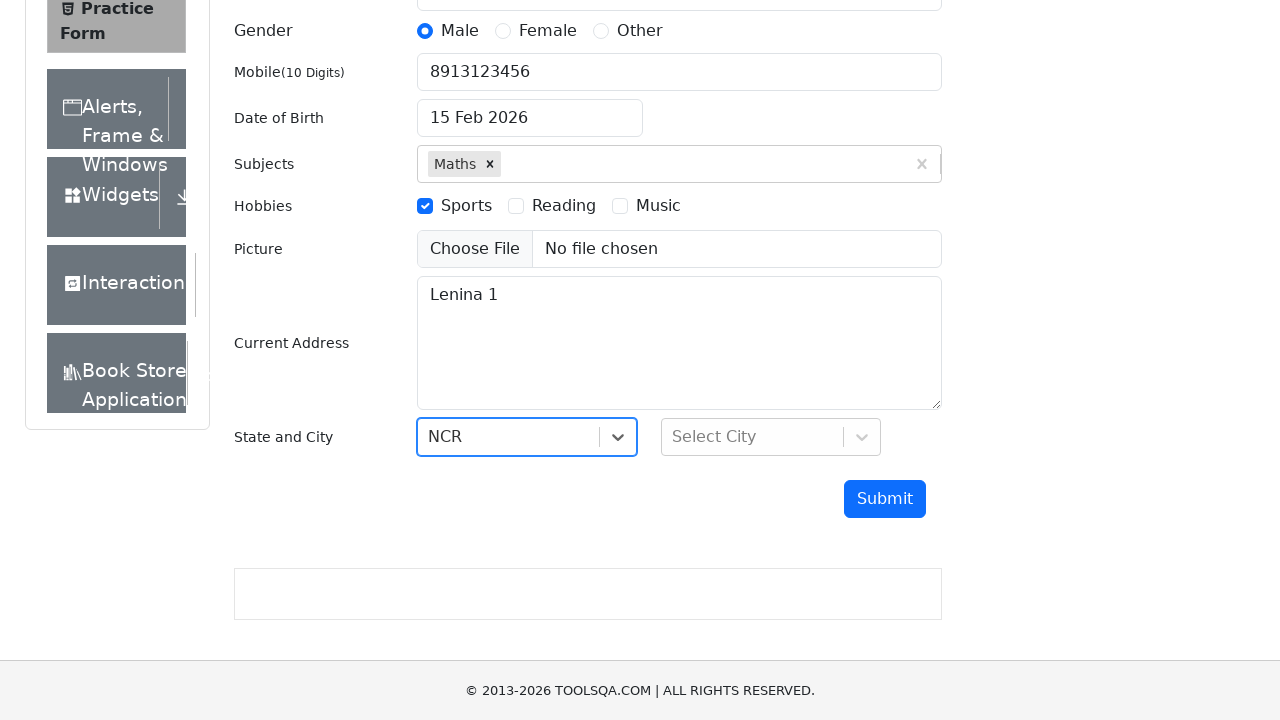

Typed 'de' in city selection field on #react-select-4-input
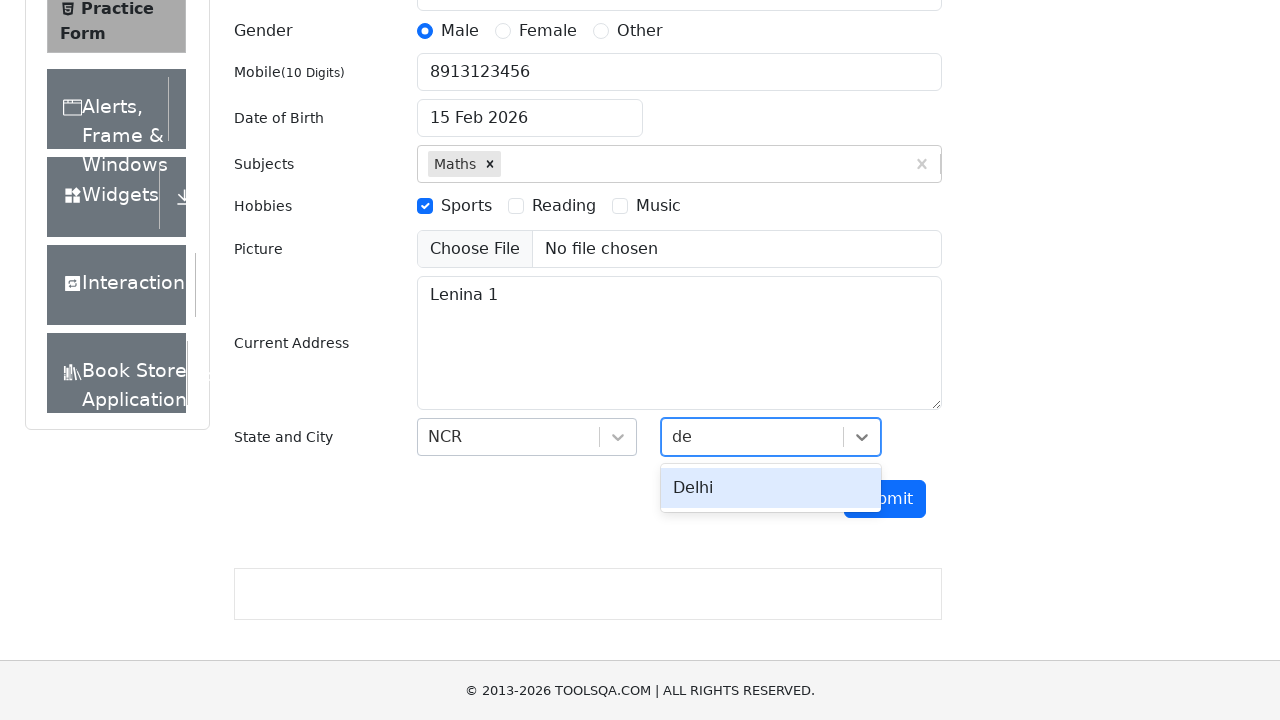

Pressed Enter to select city on #react-select-4-input
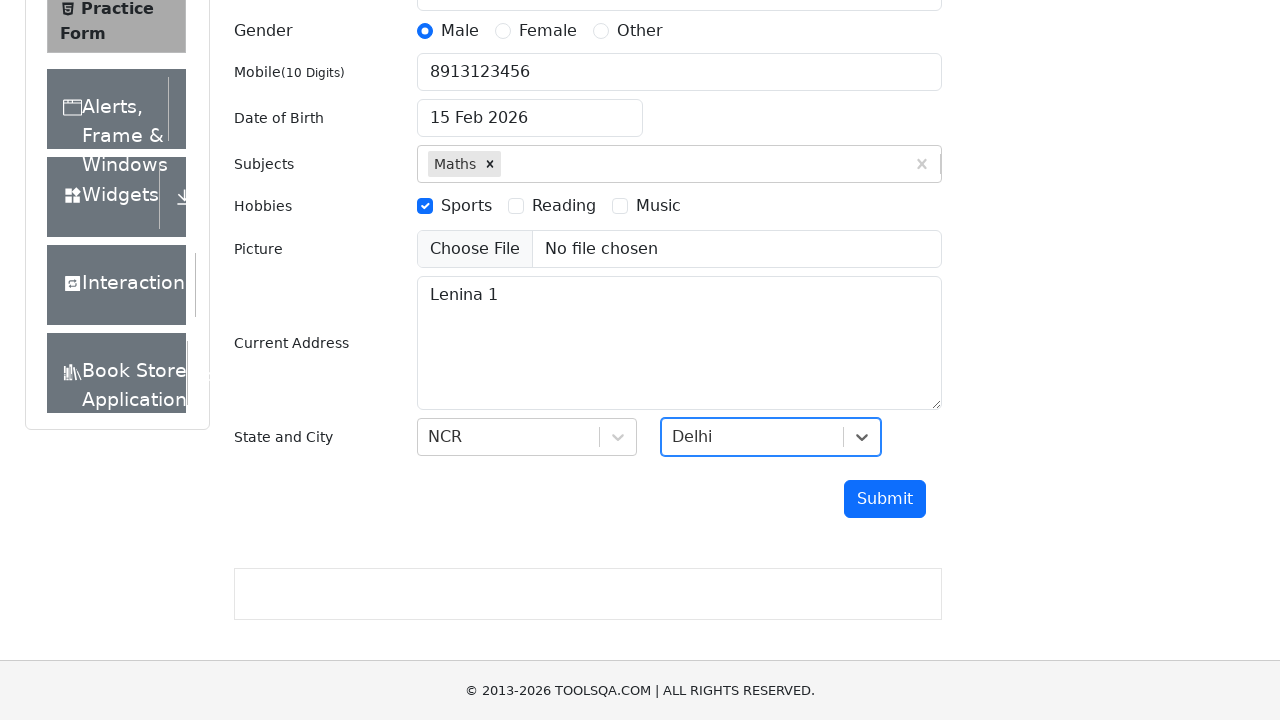

Submitted form by pressing Enter on input[placeholder='First Name']
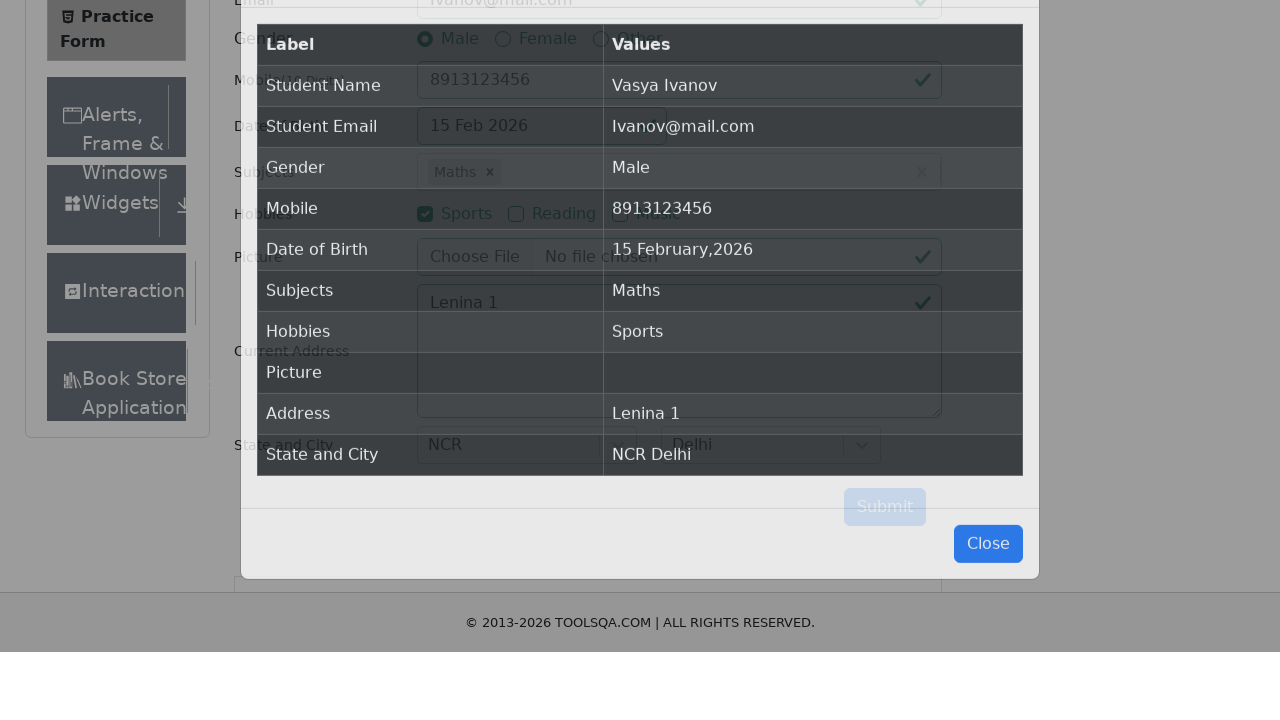

Confirmation modal appeared
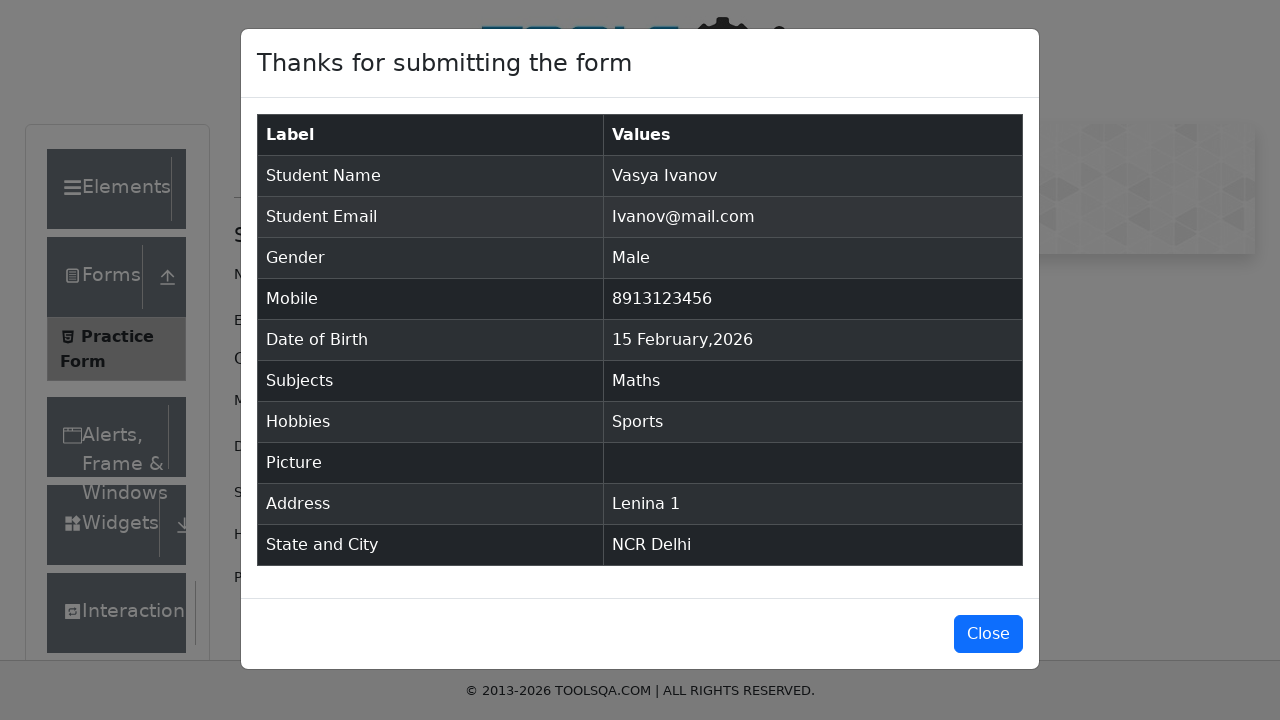

Verified submitted name 'Vasya Ivanov'
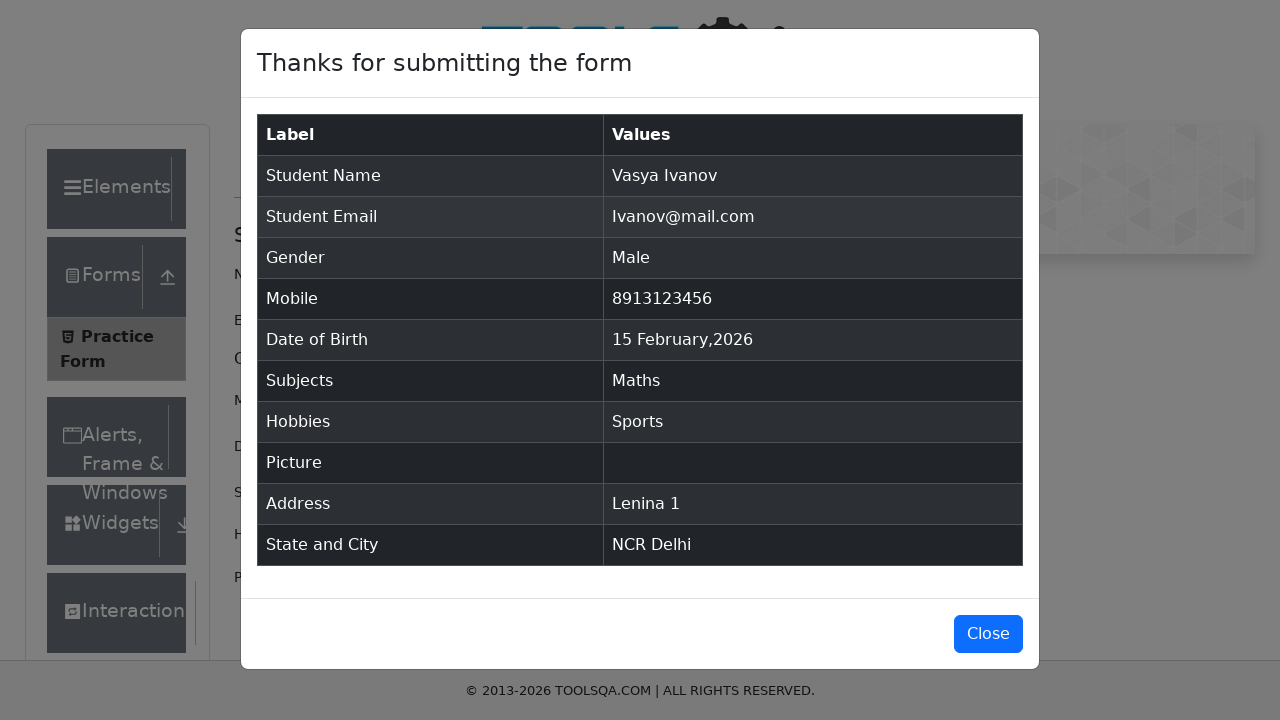

Verified submitted email 'Ivanov@mail.com'
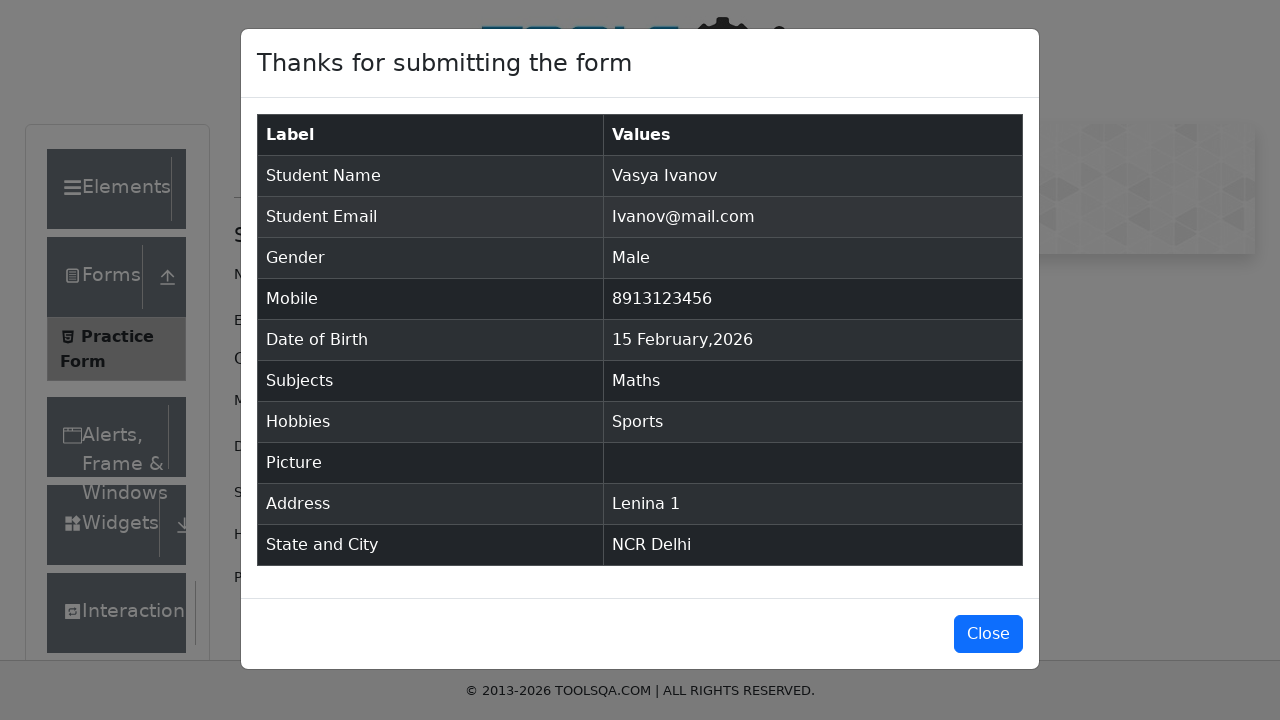

Verified submitted gender 'Male'
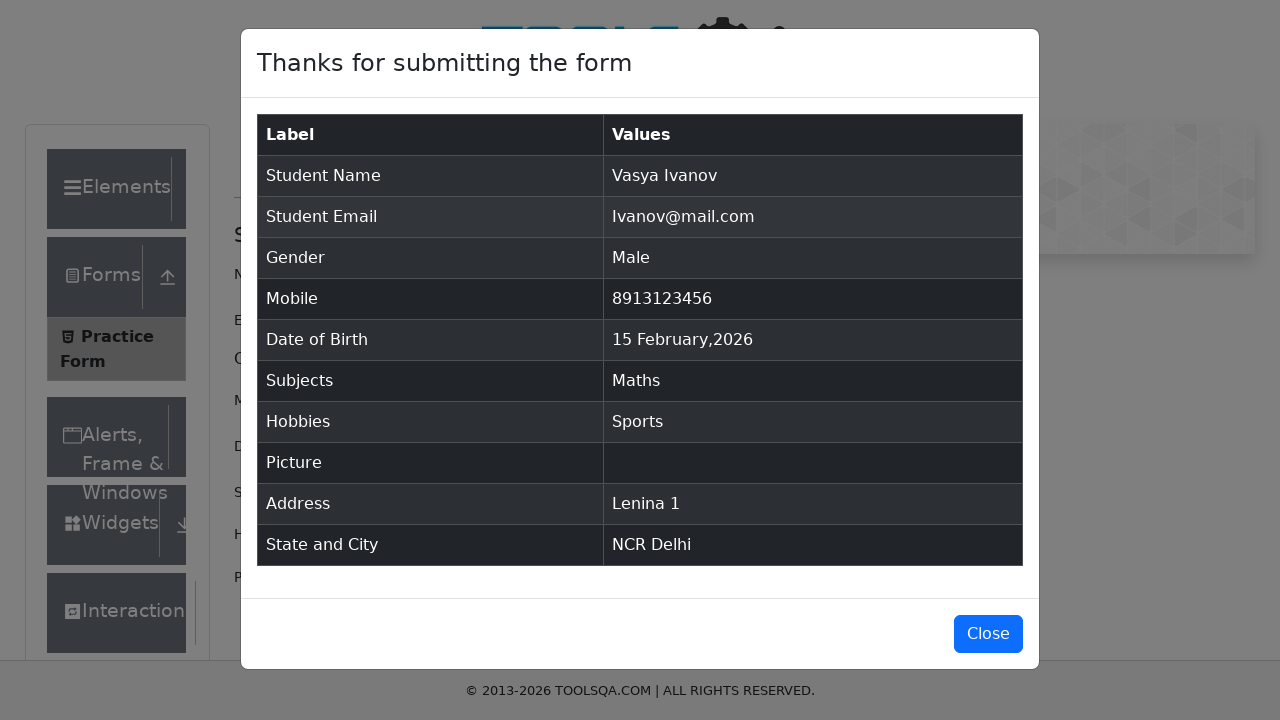

Verified submitted mobile number '8913123456'
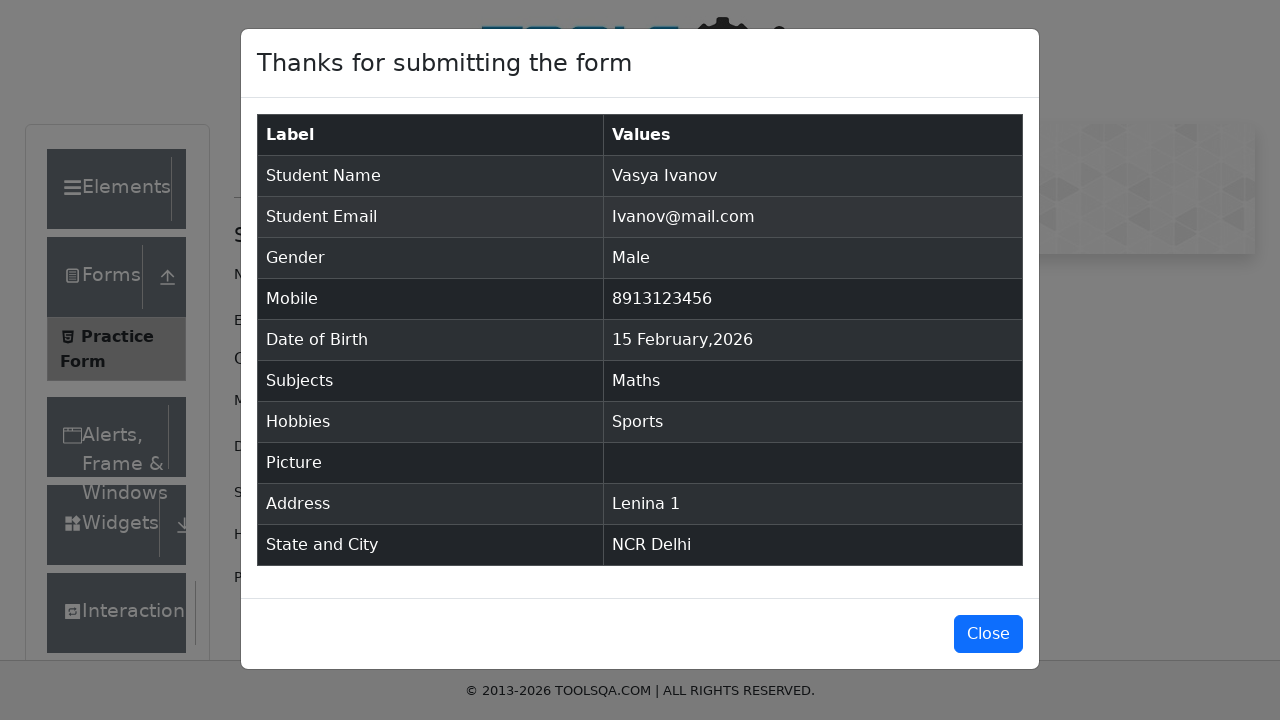

Verified submitted subject 'Maths'
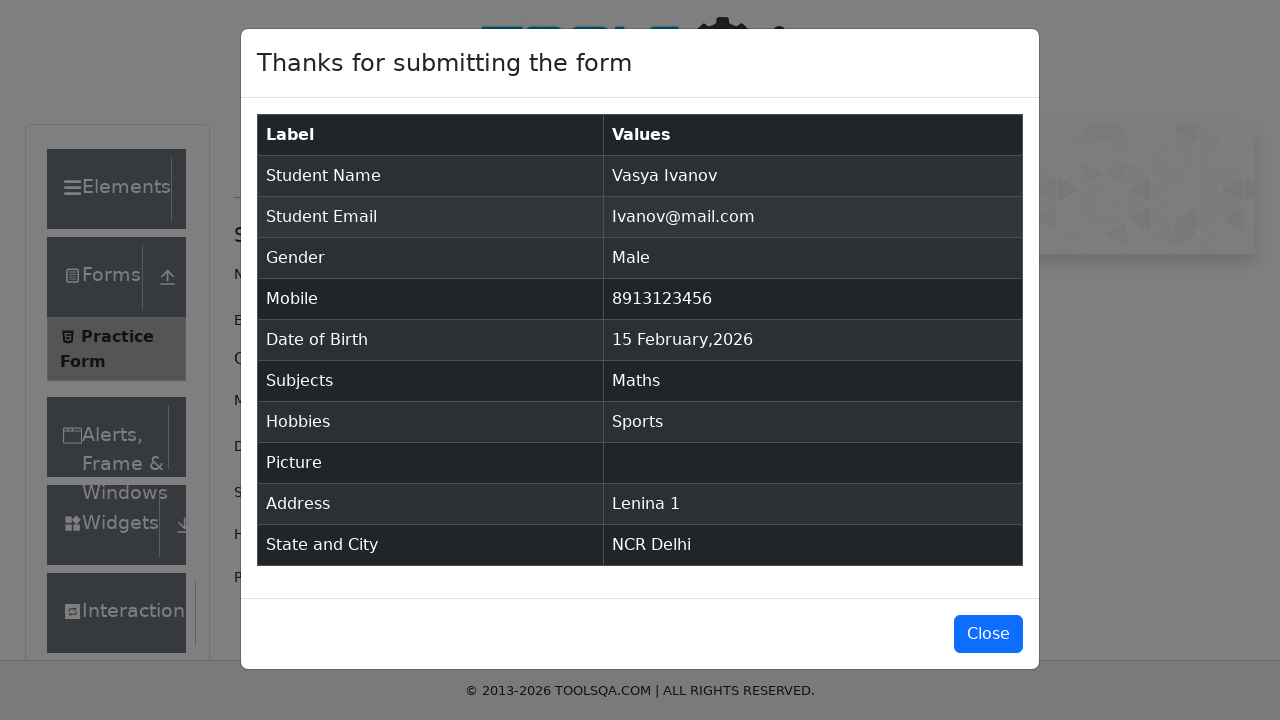

Verified submitted hobby 'Sports'
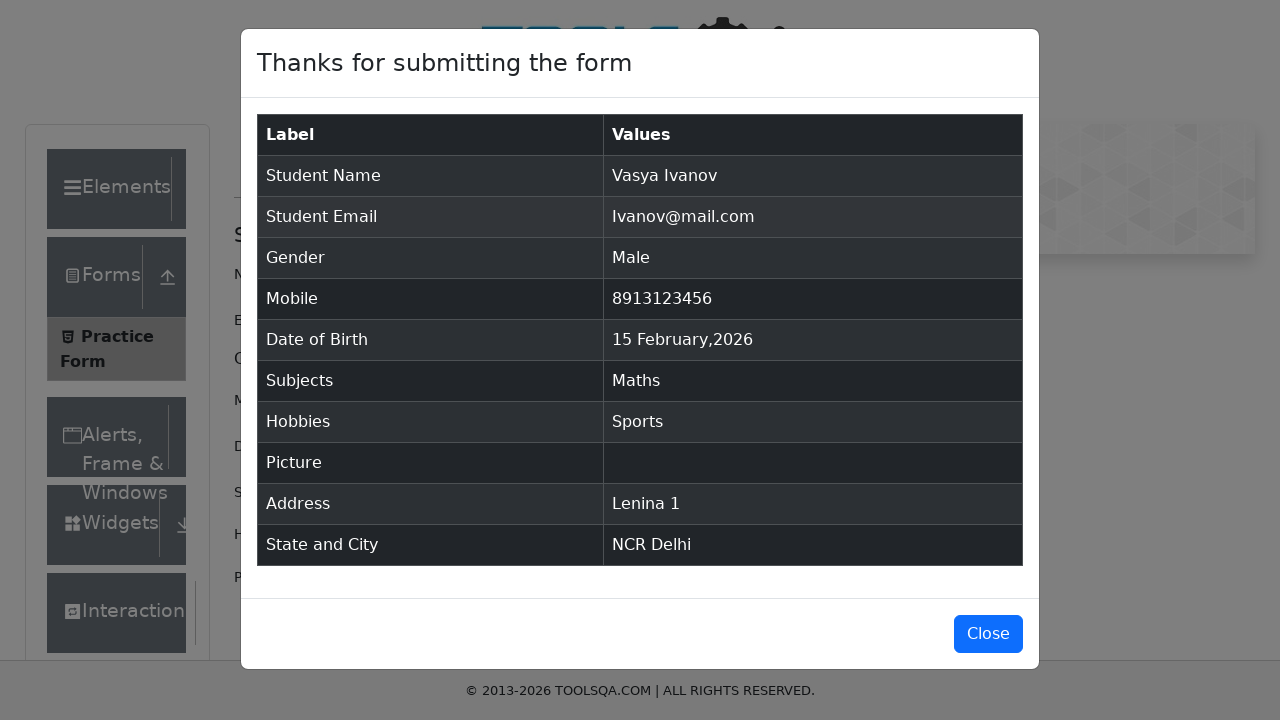

Verified submitted address 'Lenina 1'
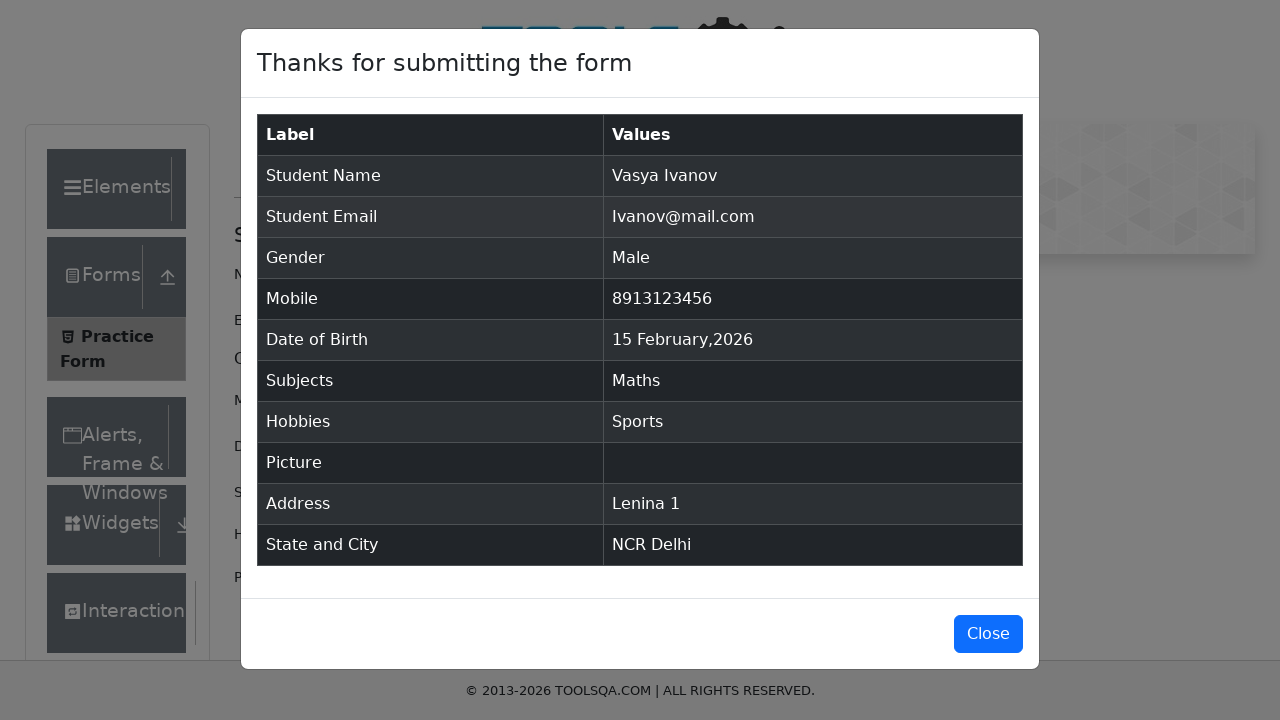

Verified submitted state and city 'NCR Delhi'
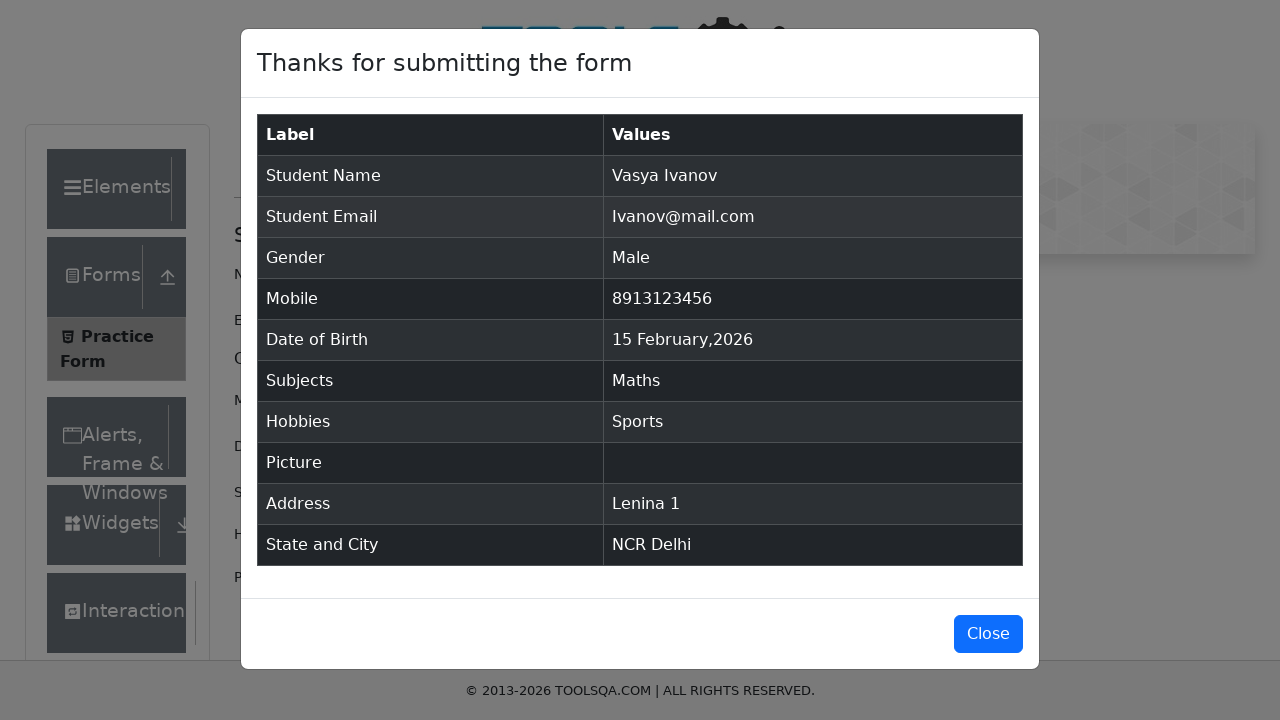

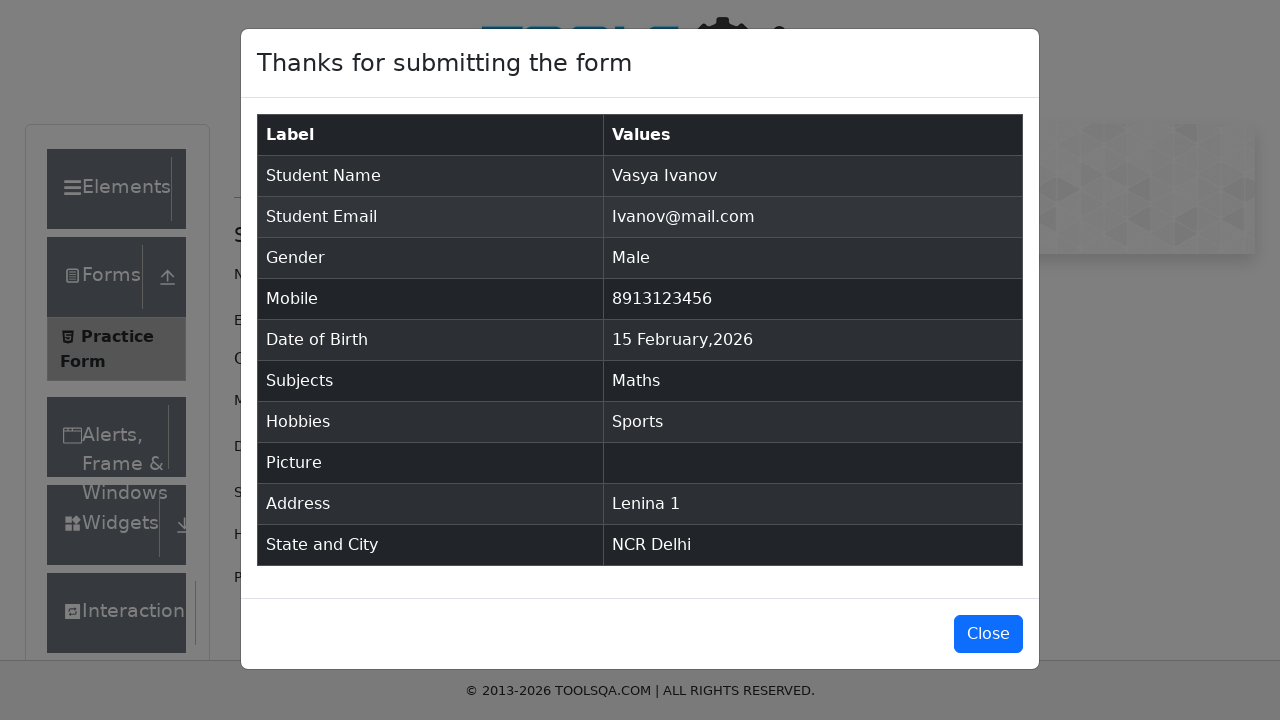